Tests checkbox toggling on a page with two checkboxes - verifies initial states (checkbox 1 unchecked, checkbox 2 checked), clicks both to toggle, then verifies the reversed states.

Starting URL: https://the-internet.herokuapp.com/checkboxes

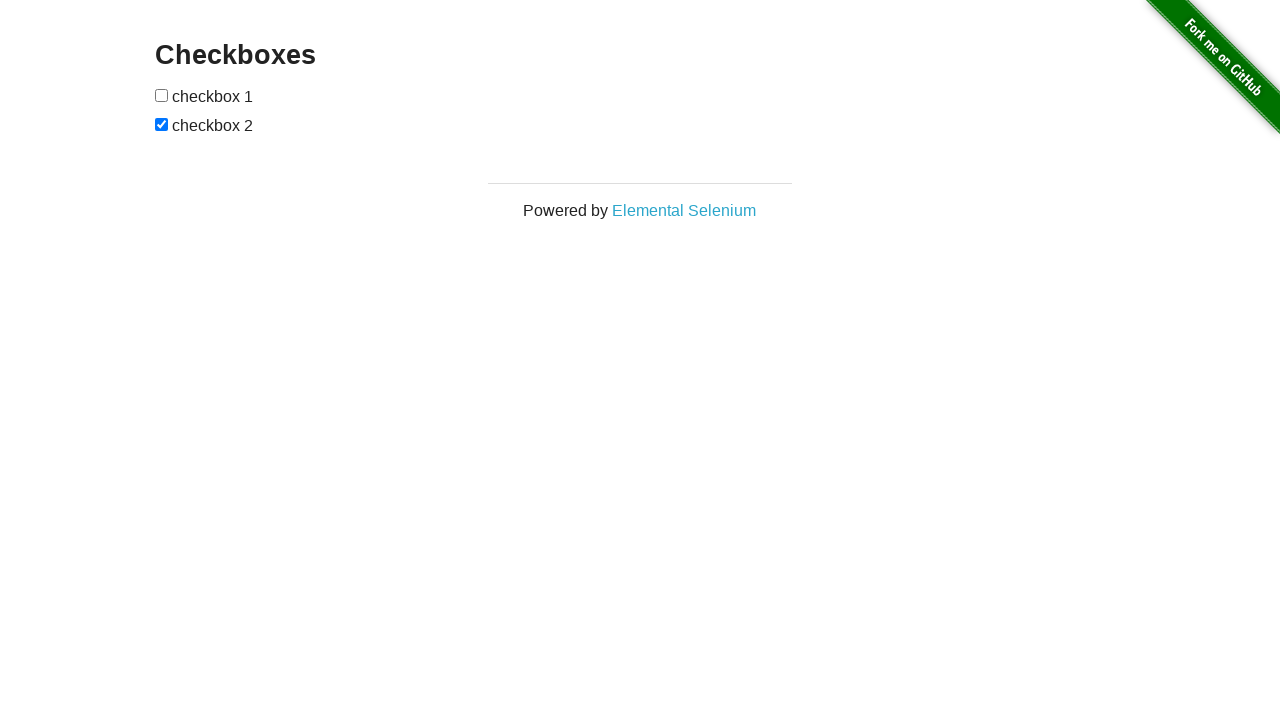

Located checkbox 1
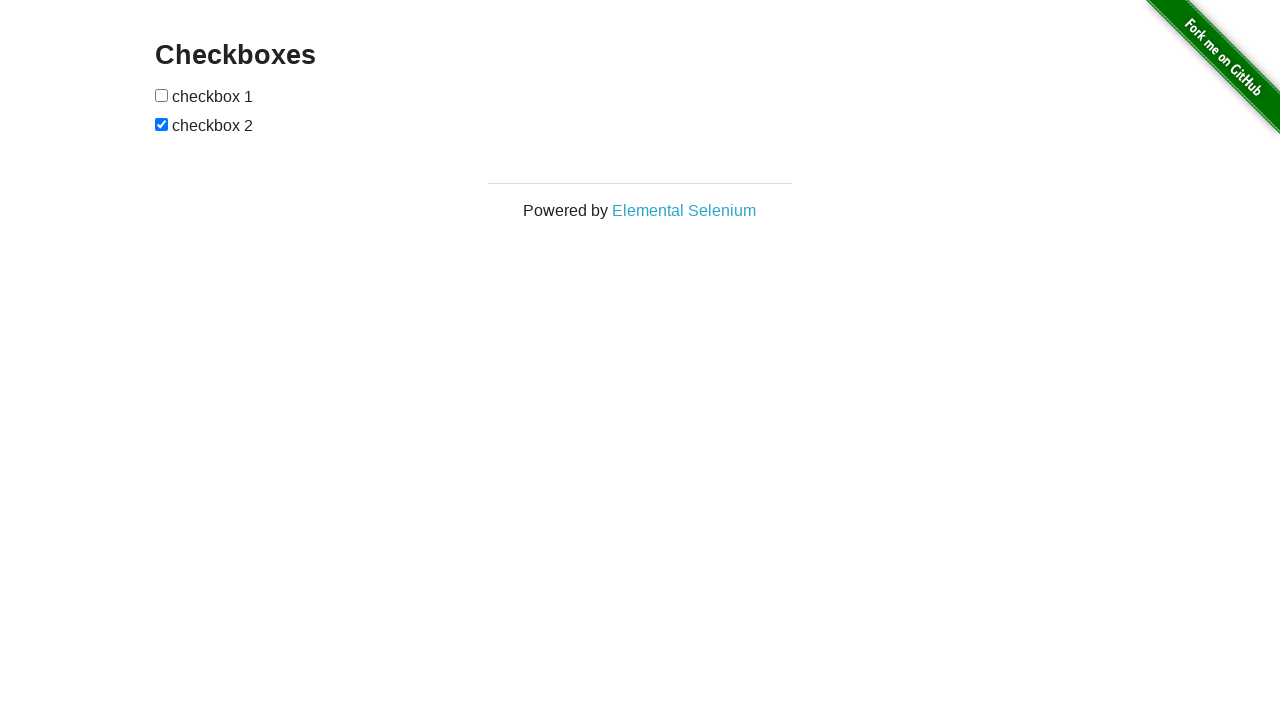

Verified checkbox 1 is initially unchecked
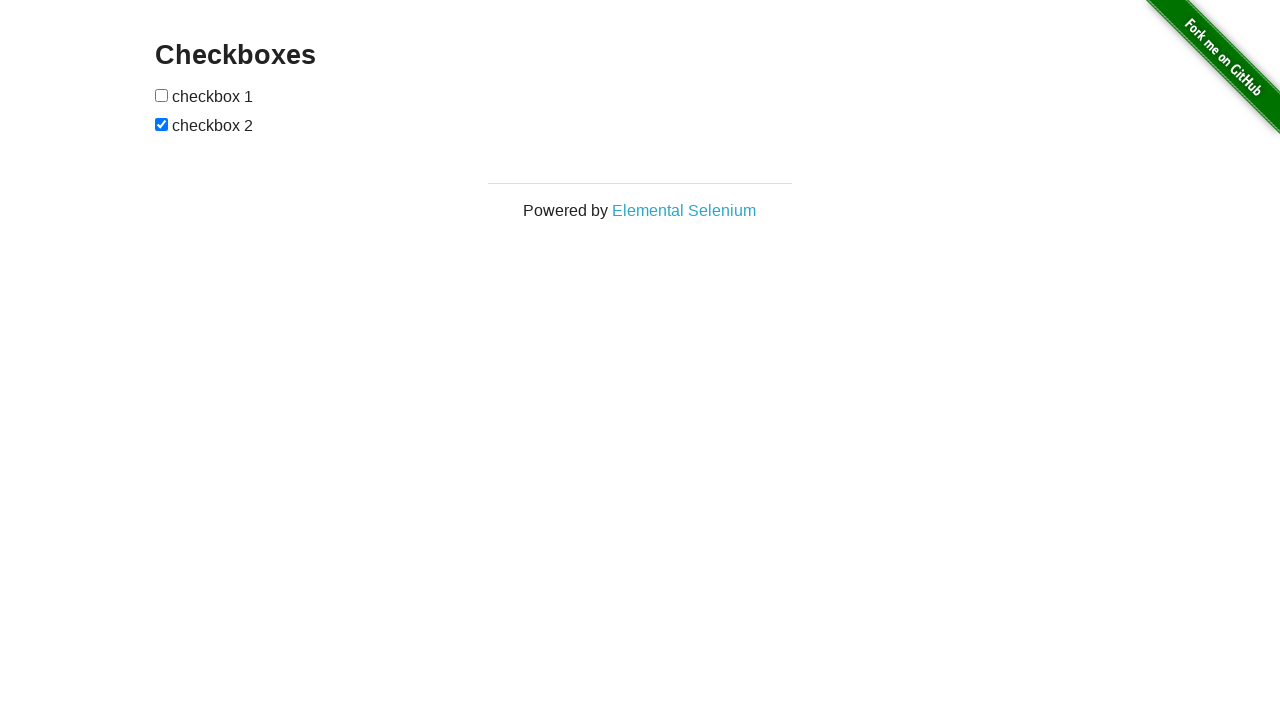

Located checkbox 2
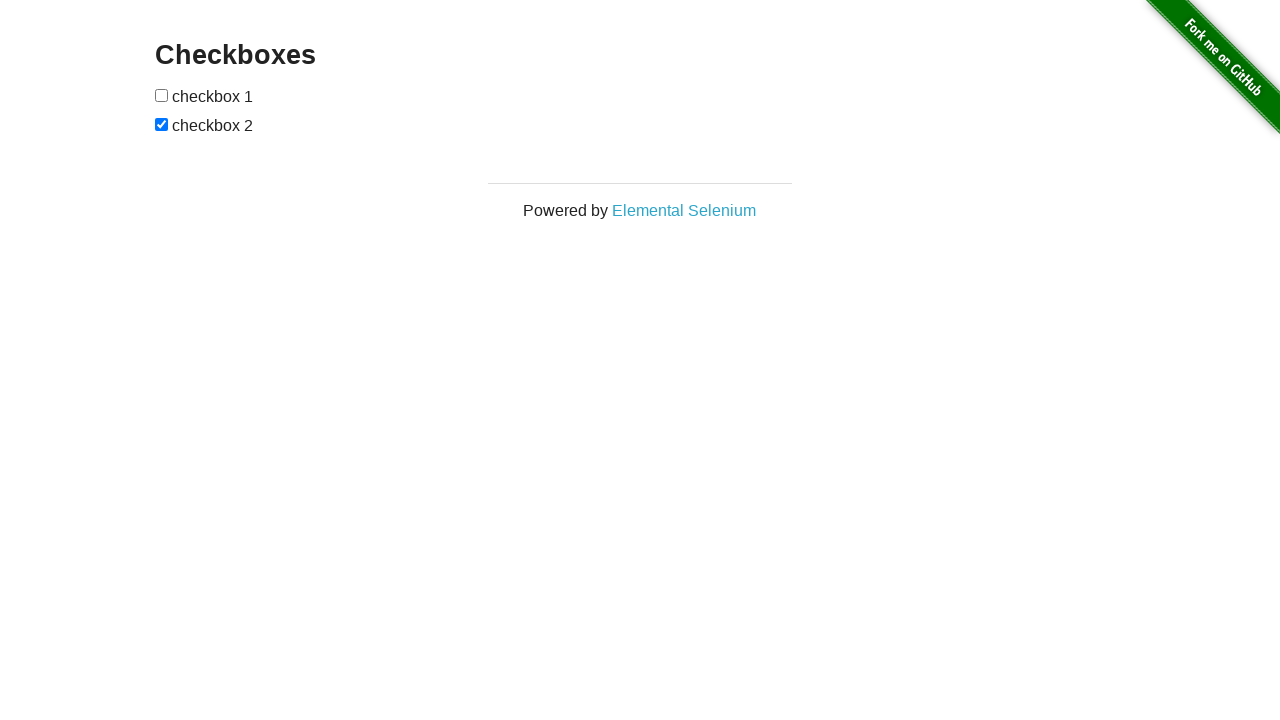

Verified checkbox 2 is initially checked
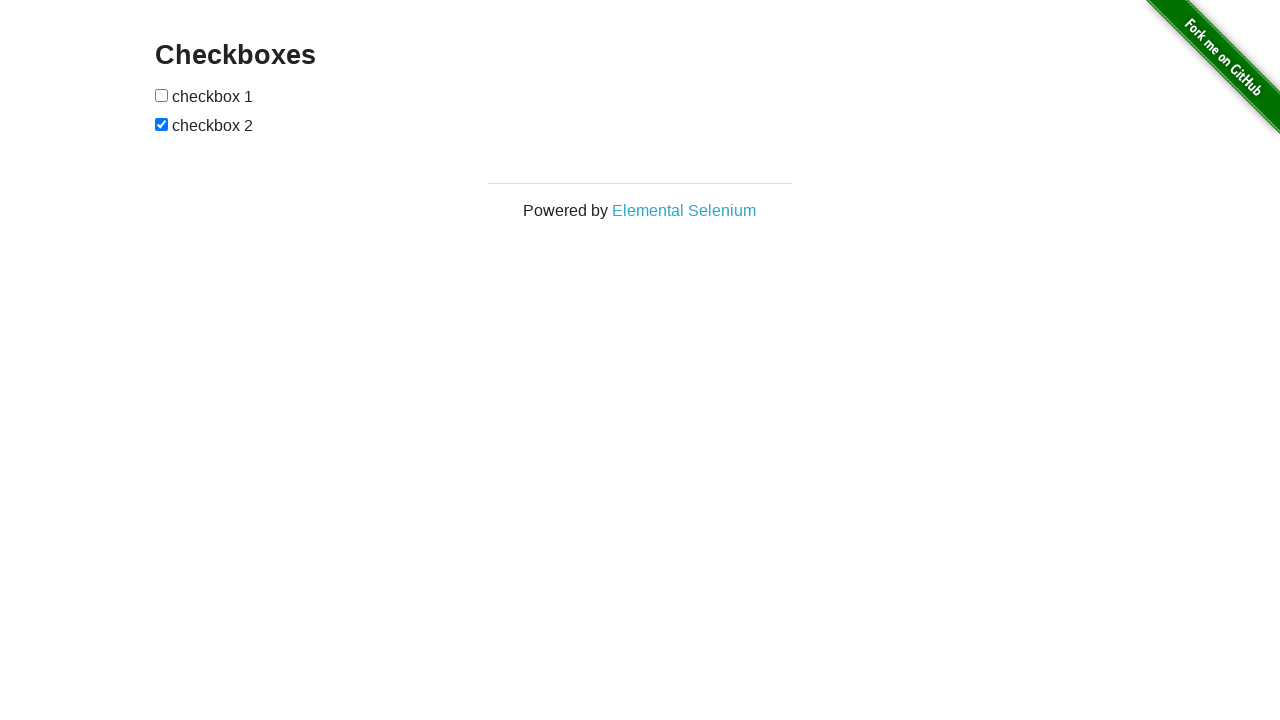

Clicked checkbox 1 to toggle it at (162, 95) on (//input[@type='checkbox'])[1]
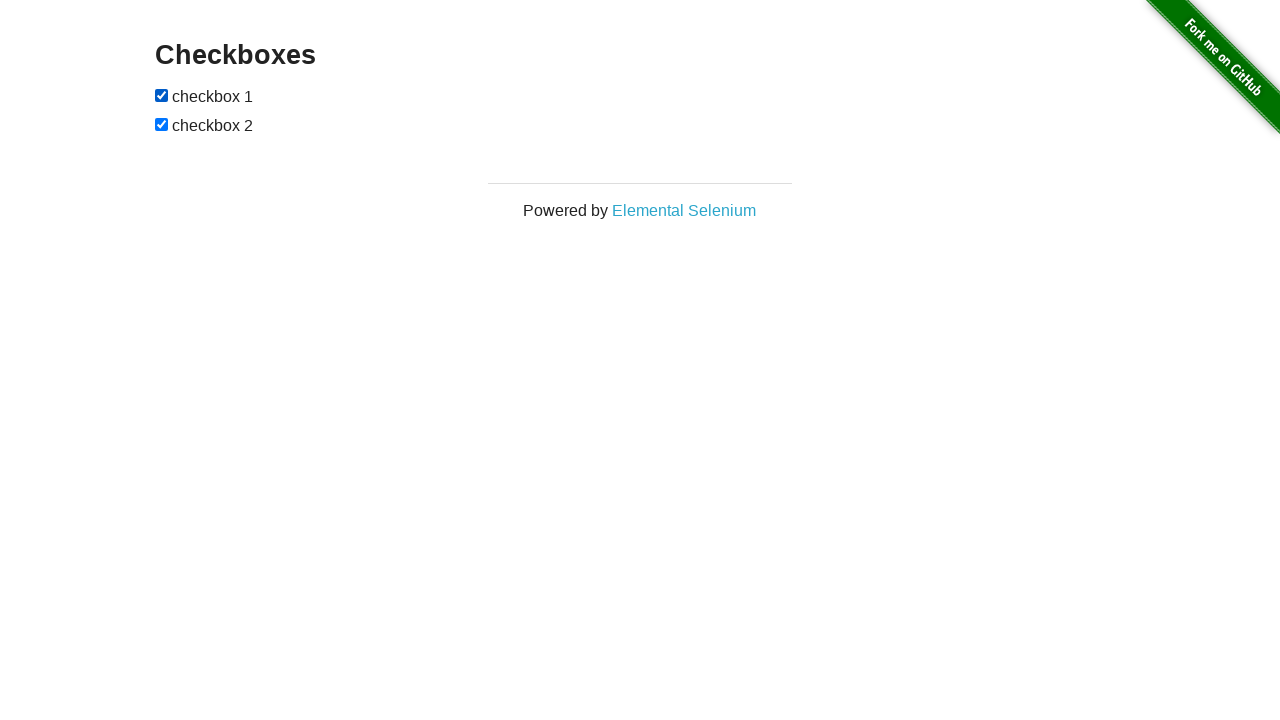

Clicked checkbox 2 to toggle it at (162, 124) on (//input[@type='checkbox'])[2]
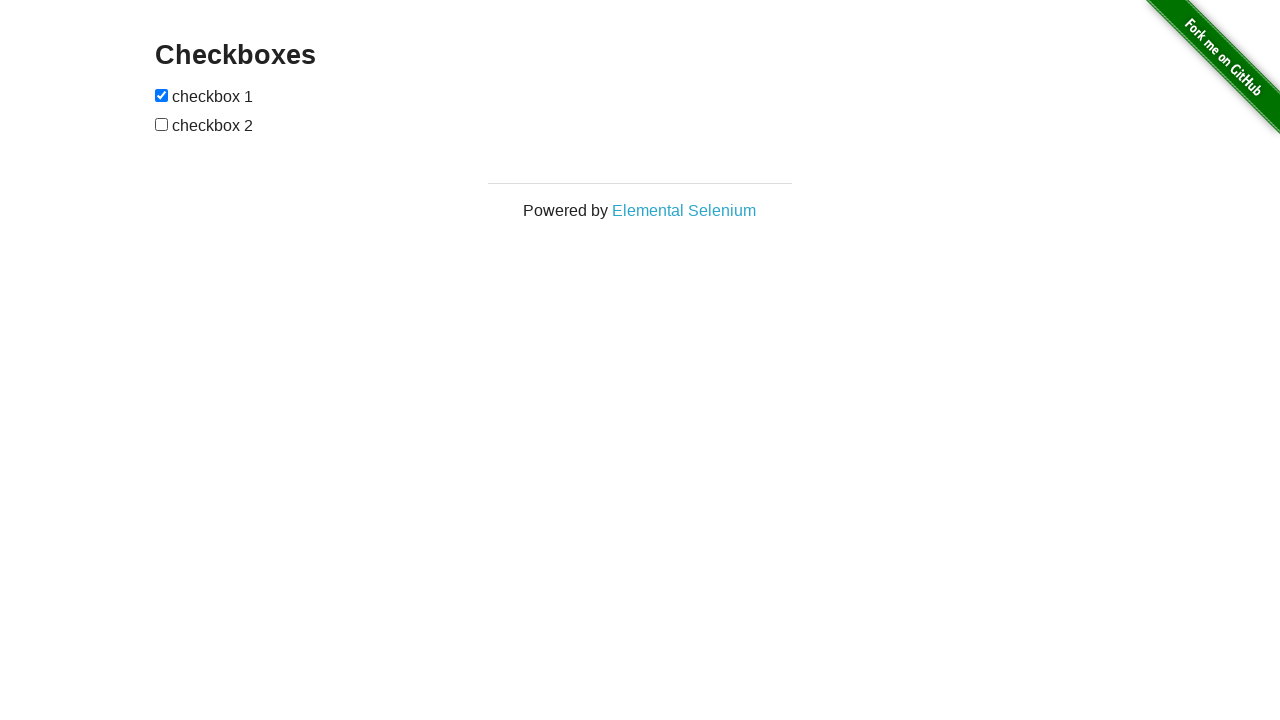

Verified checkbox 1 is now checked after toggle
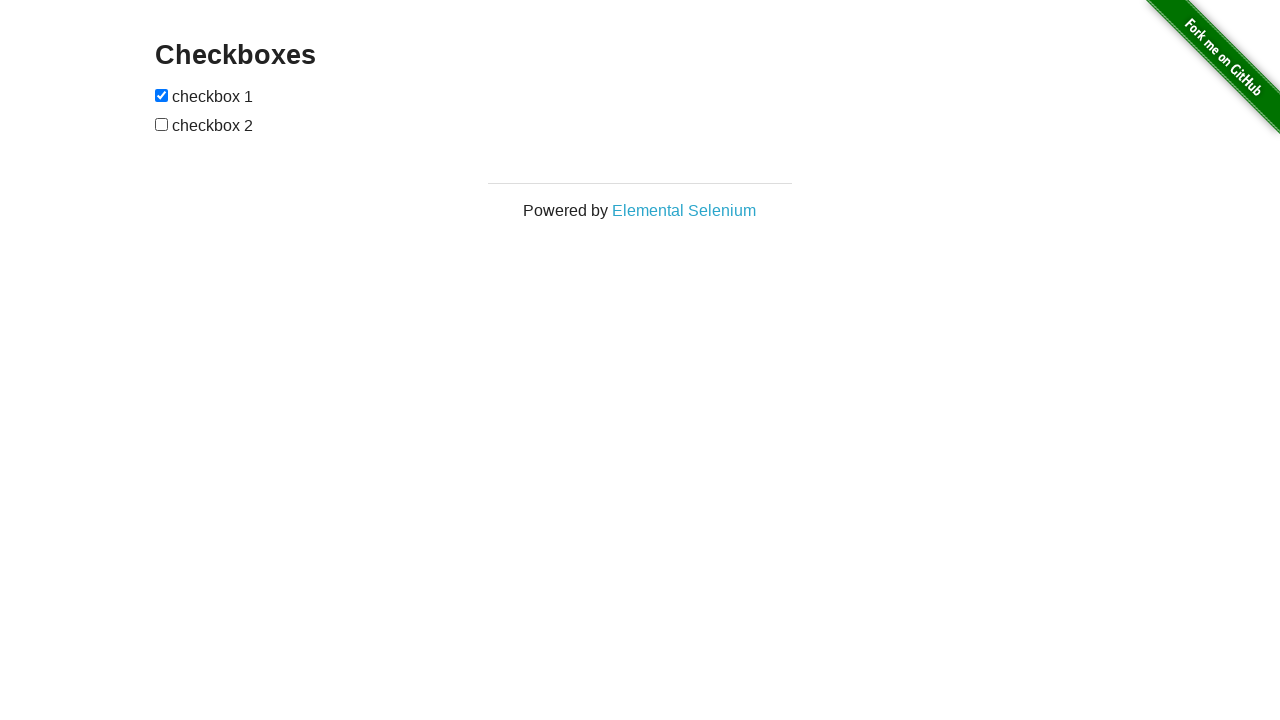

Verified checkbox 2 is now unchecked after toggle
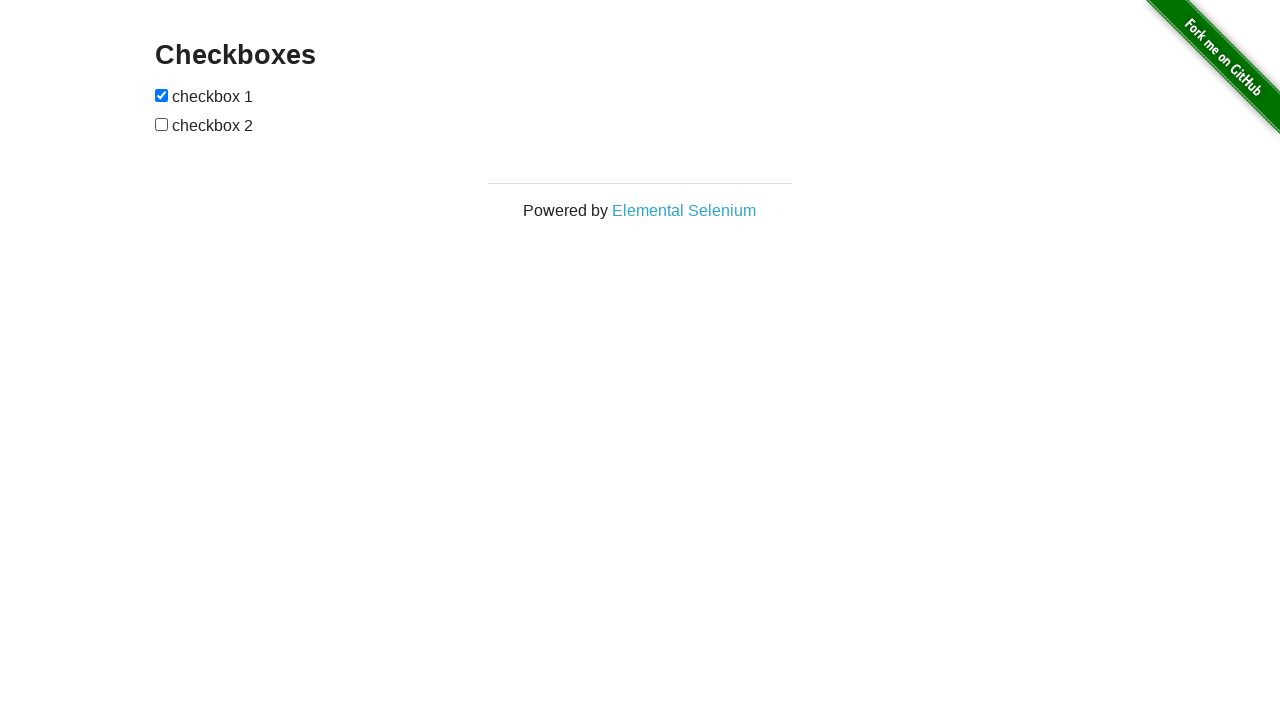

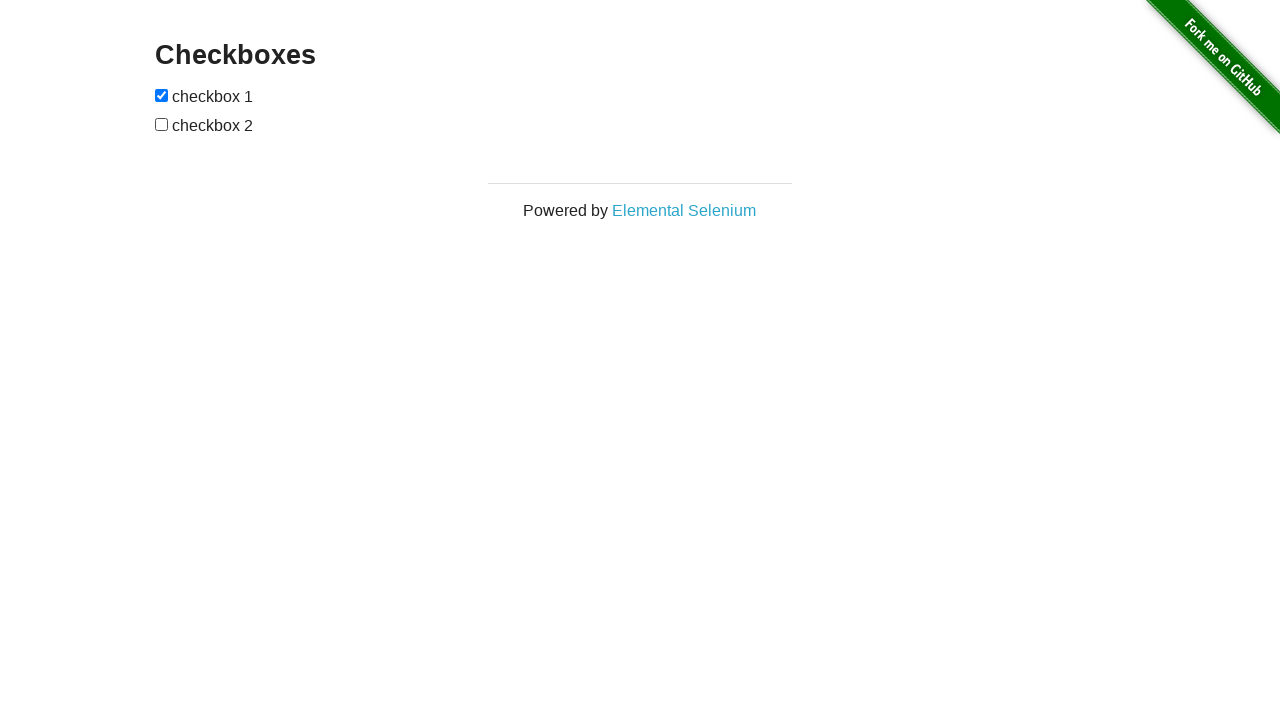